Tests calendar date picker UI by navigating through the calendar widget to select a specific date (June 15, 2027) - clicking to open month view, then year view, selecting the year, month, and finally the date.

Starting URL: https://rahulshettyacademy.com/seleniumPractise/#/offers

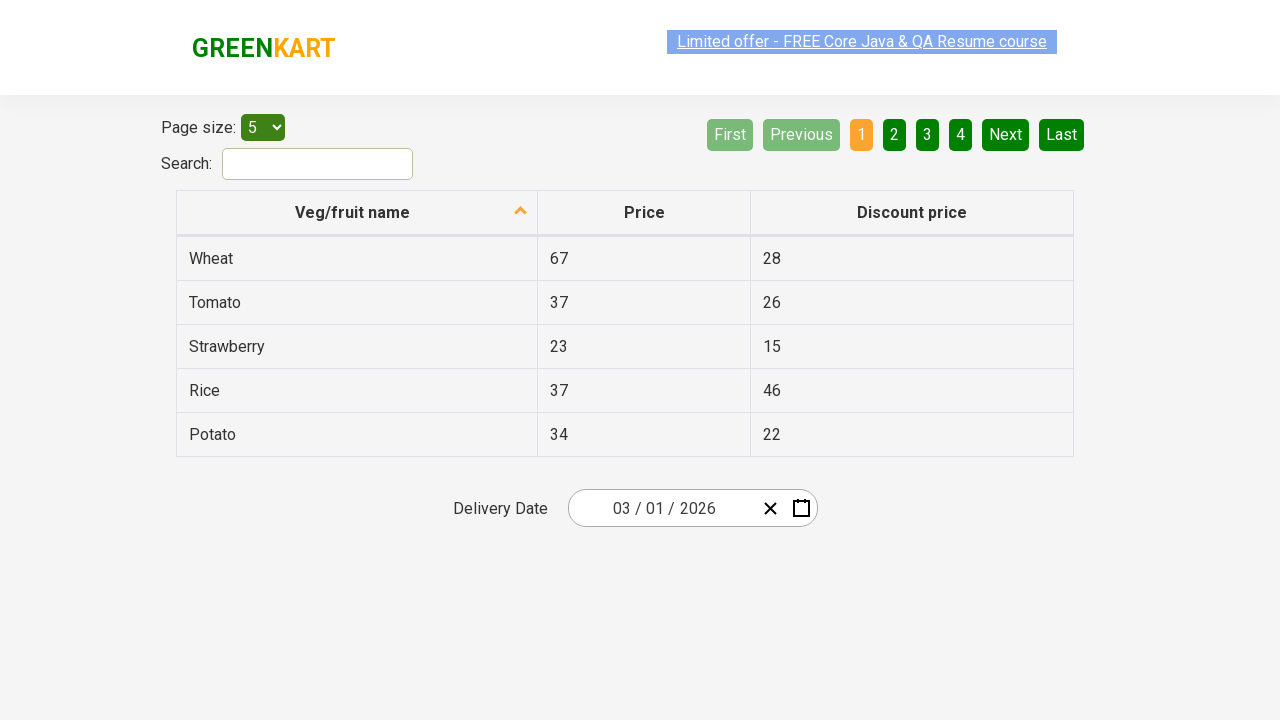

Clicked calendar input to open date picker at (662, 508) on .react-date-picker__inputGroup
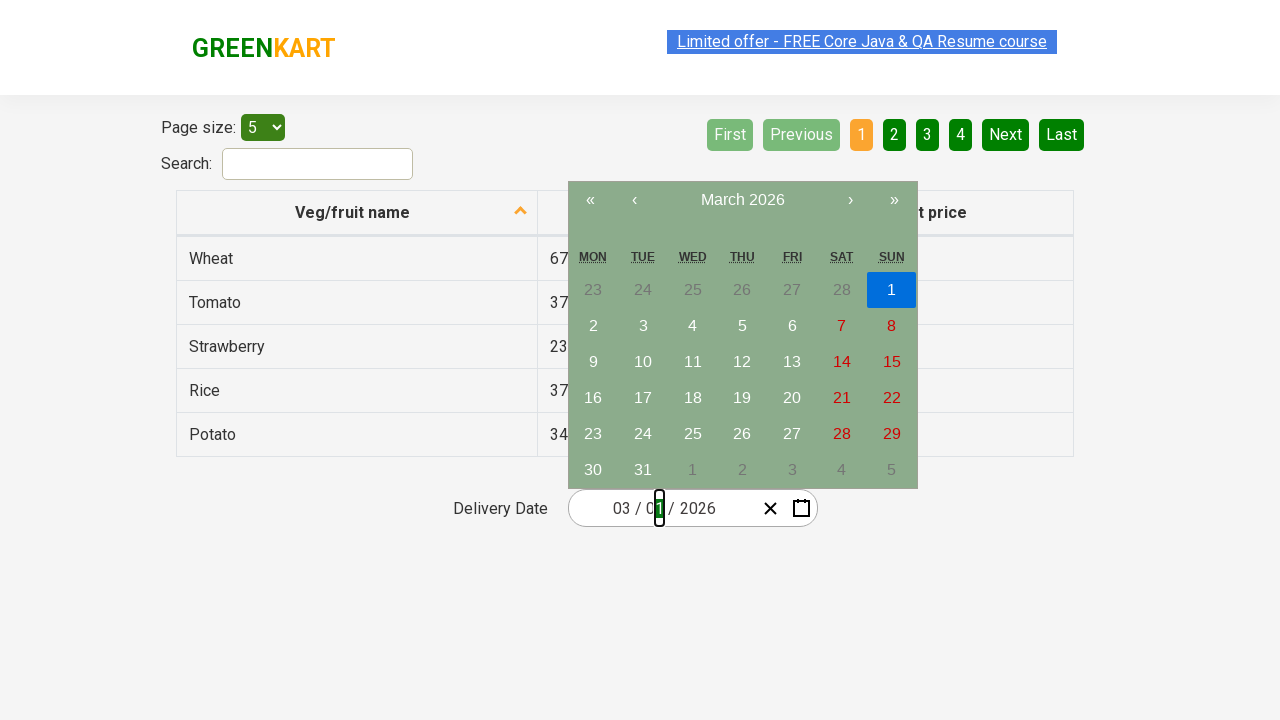

Clicked to open months view at (742, 200) on .react-calendar__navigation__label__labelText
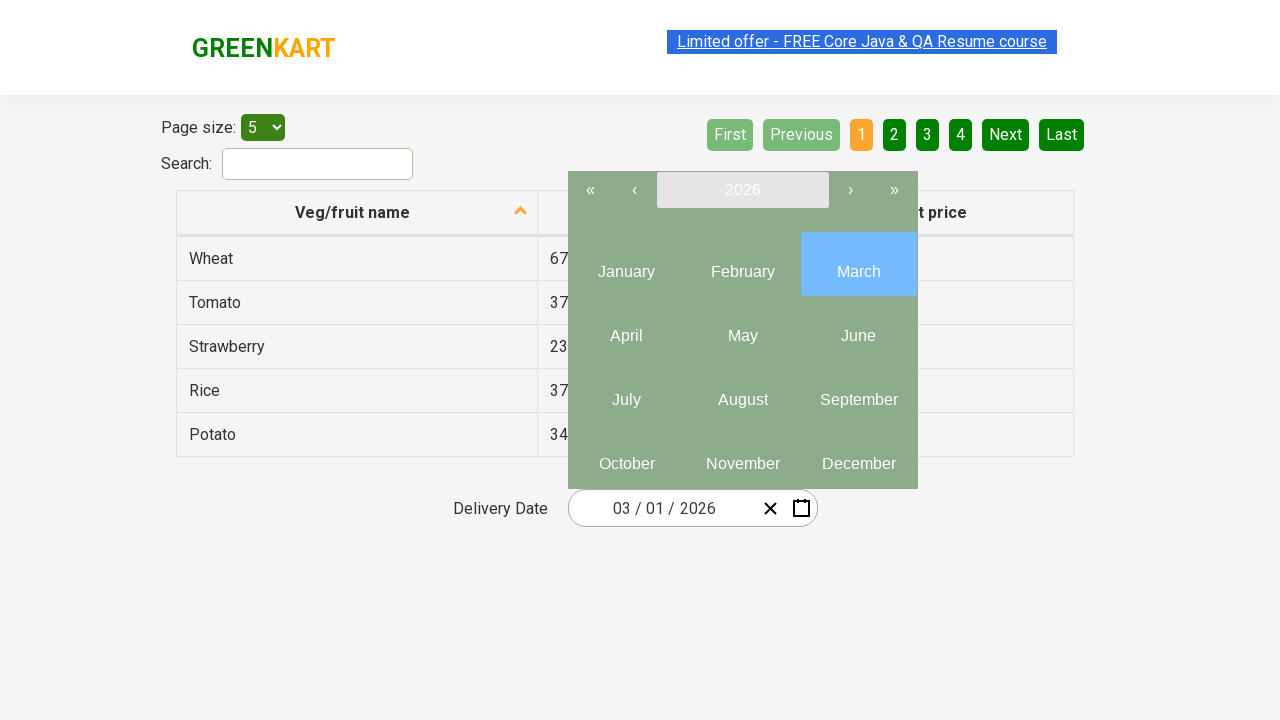

Clicked to open years view at (742, 190) on .react-calendar__navigation__label__labelText
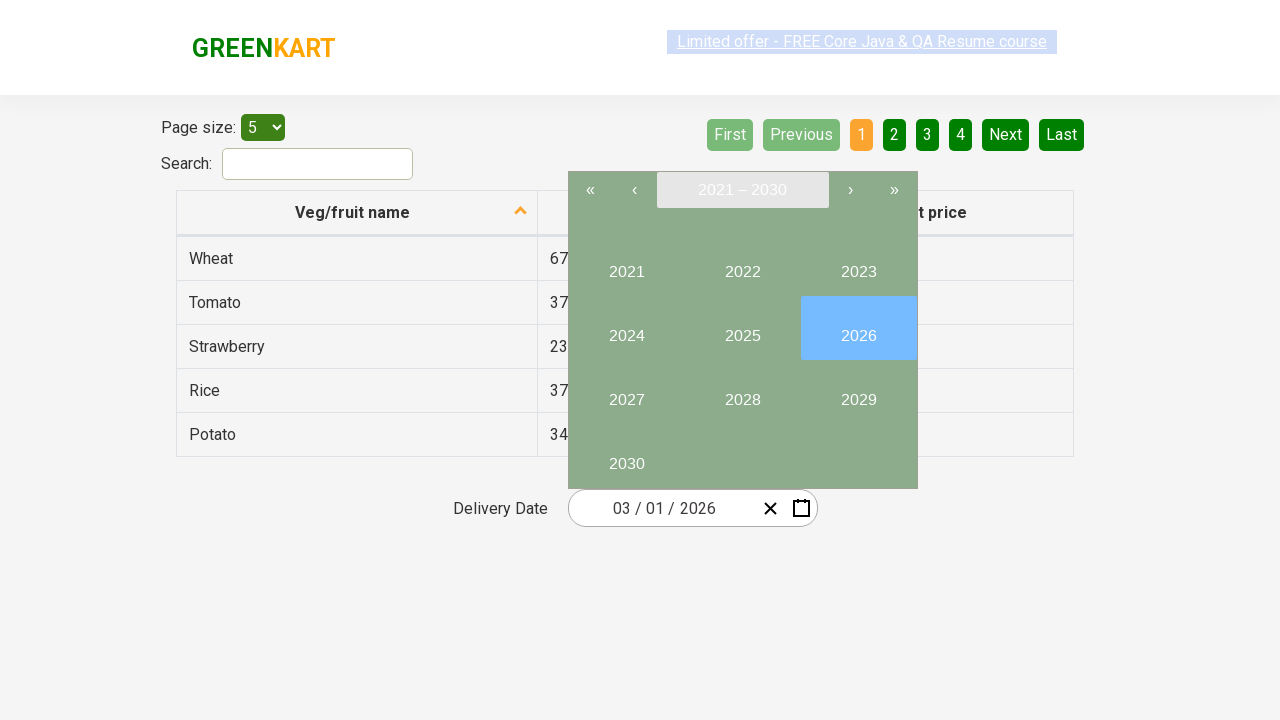

Waited for years to be visible
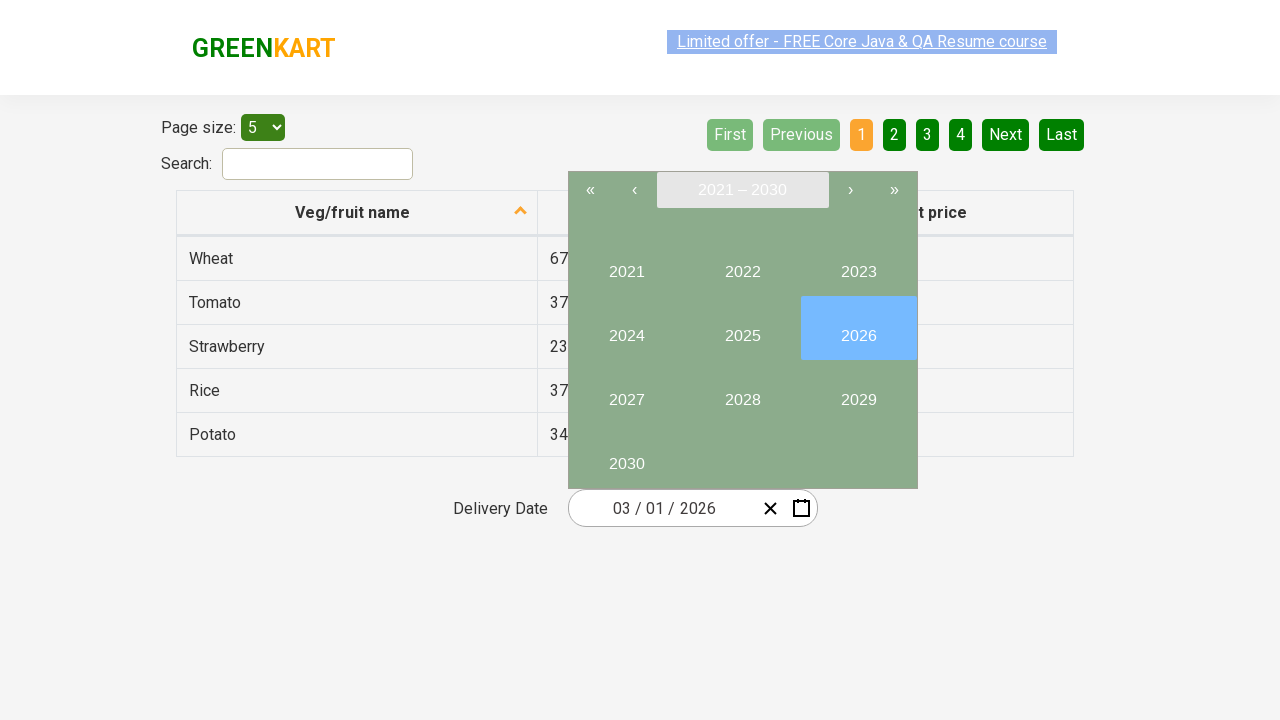

Clicked on year 2027 at (626, 392) on //button[text()='2027']
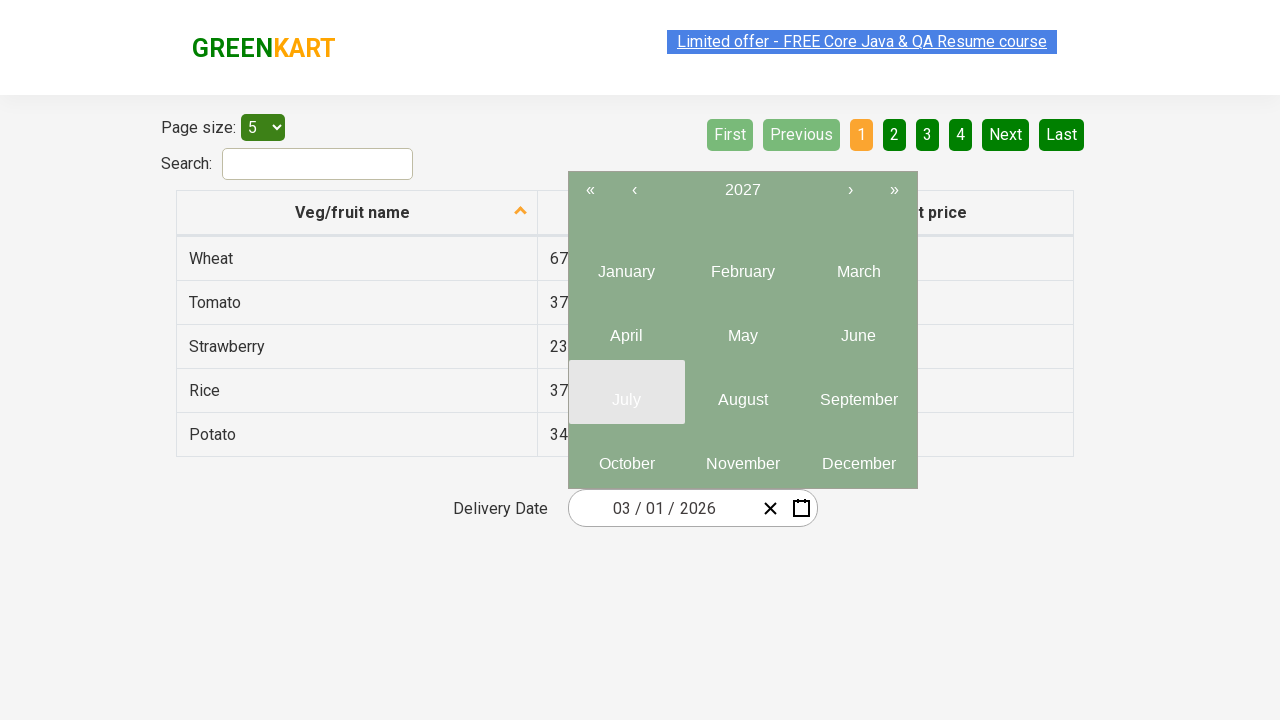

Clicked on month 6 (June) at (858, 328) on .react-calendar__year-view__months__month >> nth=5
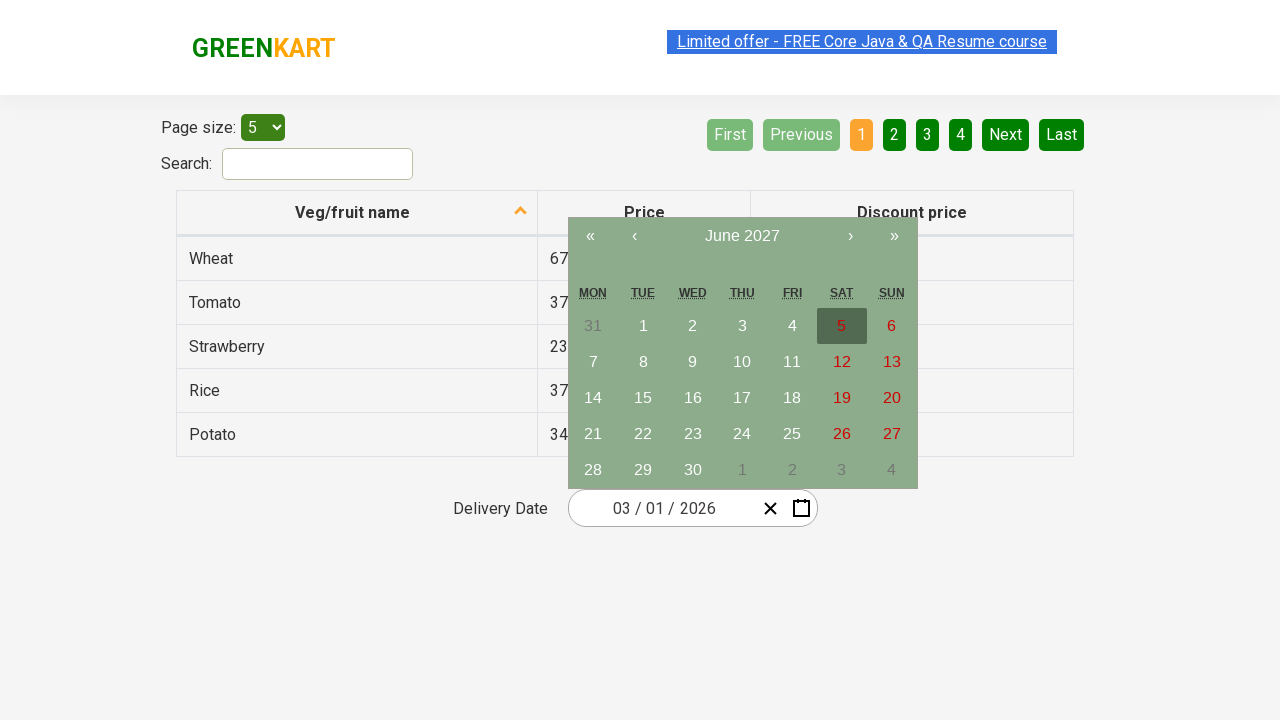

Clicked on date 15 at (643, 398) on //abbr[text()=15]
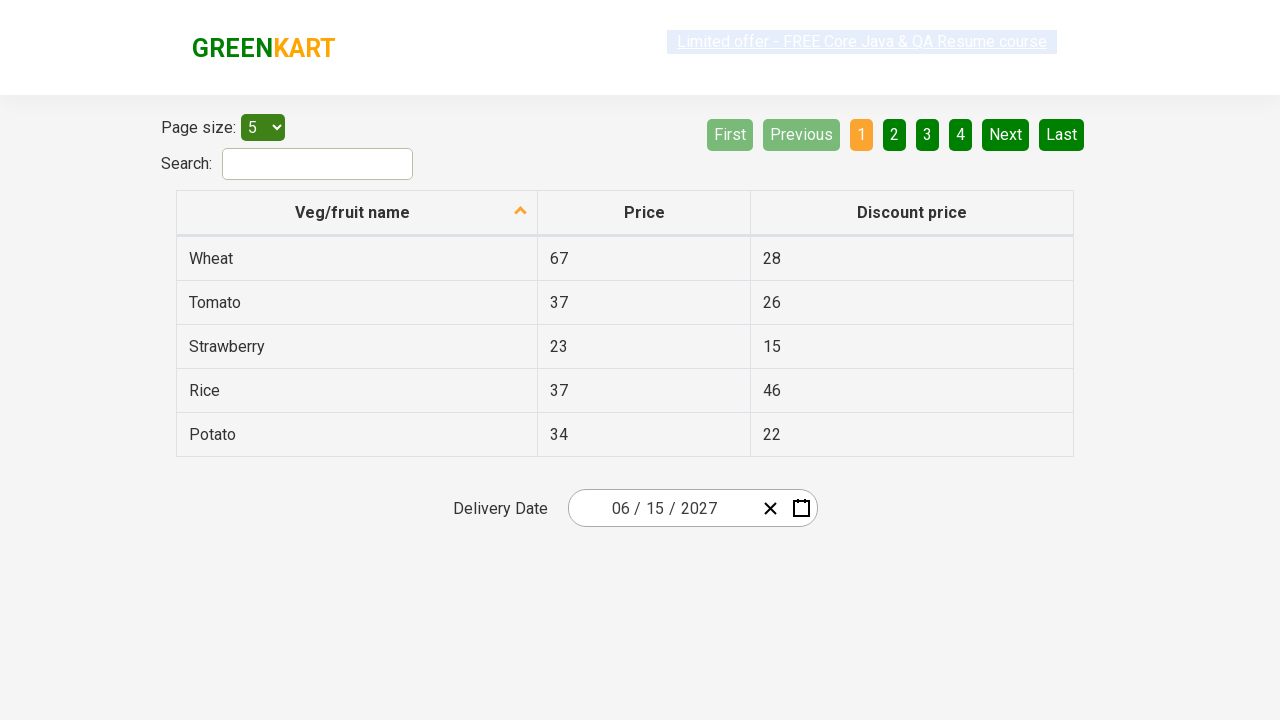

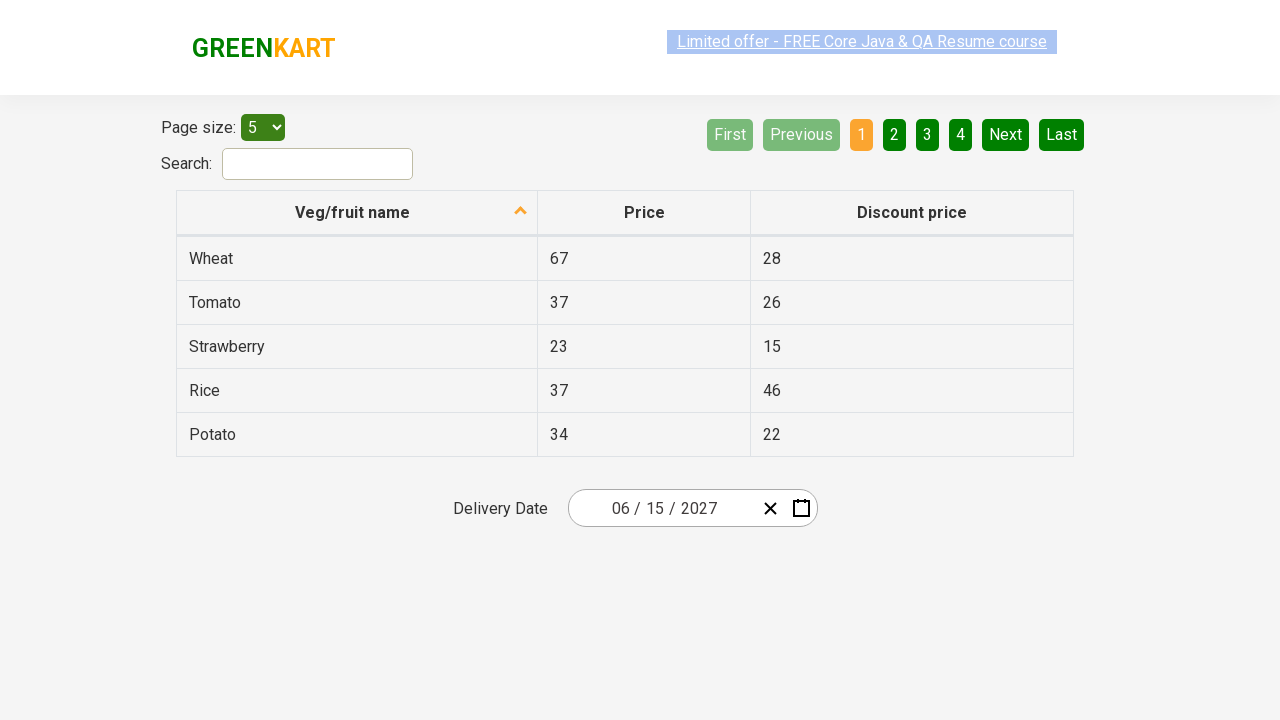